Searches for a car brand on bonbanh.com and attempts to navigate through search result pages

Starting URL: https://bonbanh.com

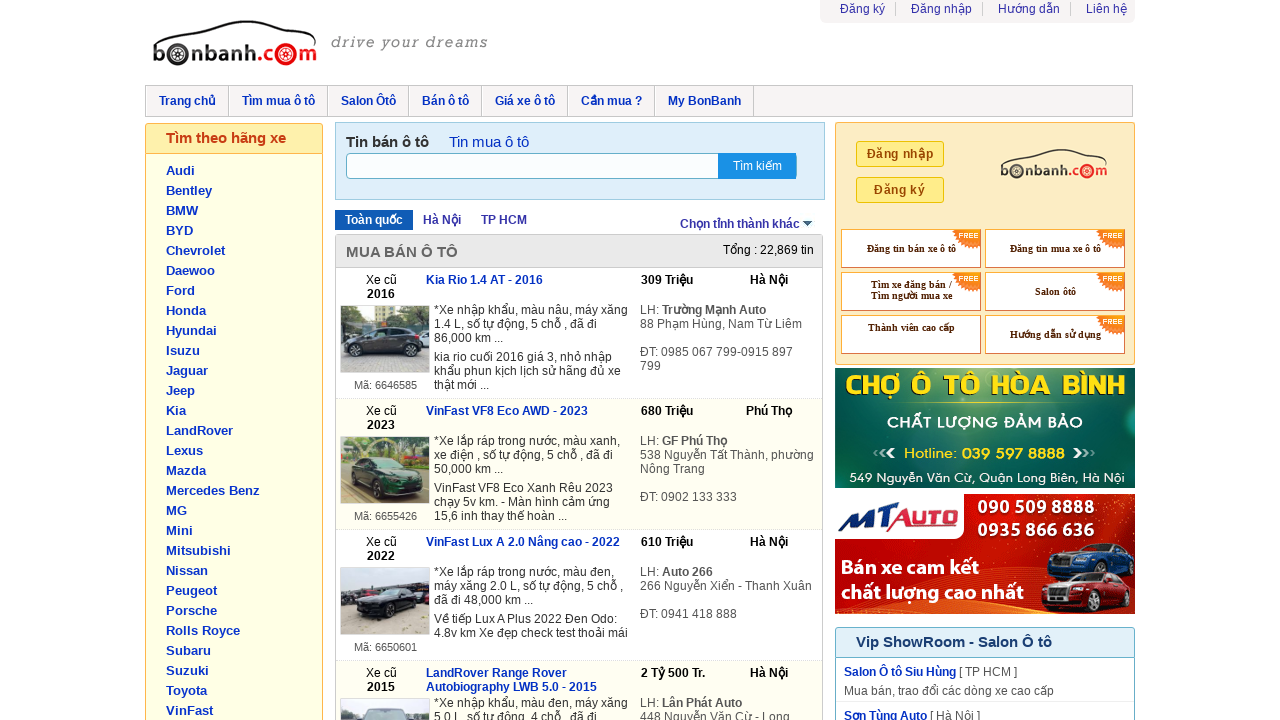

Filled search box with 'Audi' brand name on .text-input >> nth=0
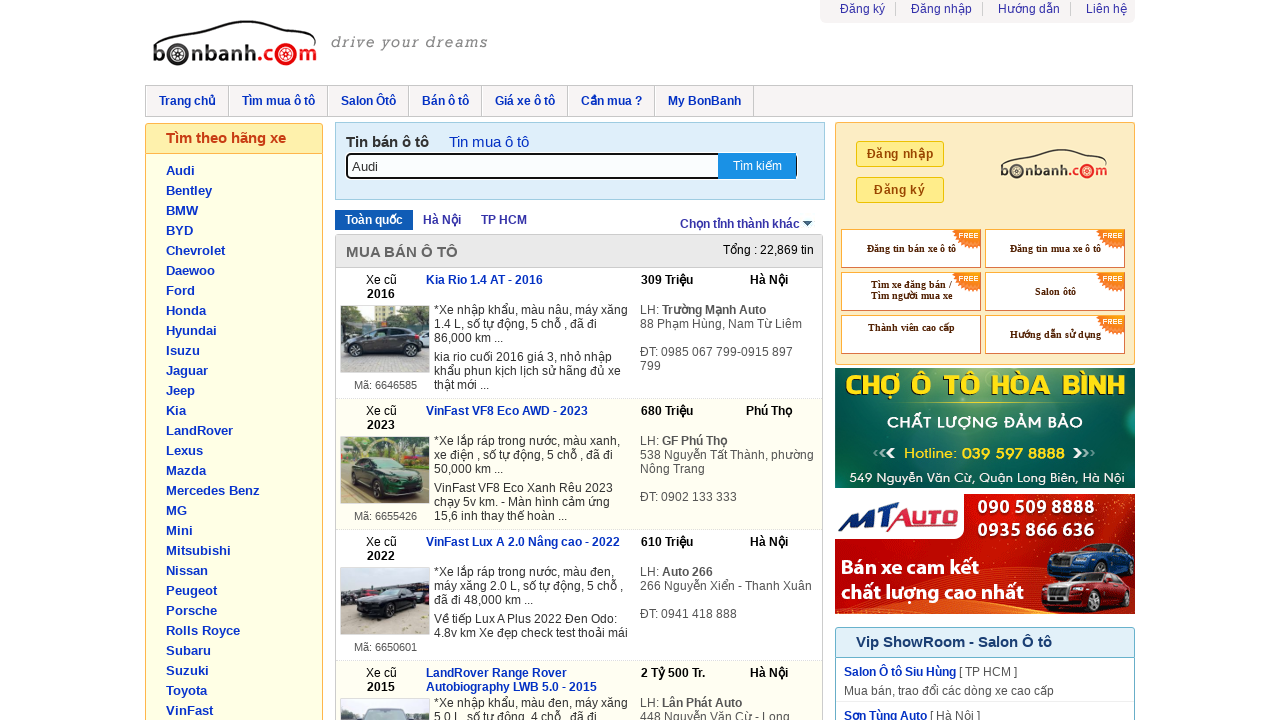

Pressed Enter to submit search for Audi on .text-input >> nth=0
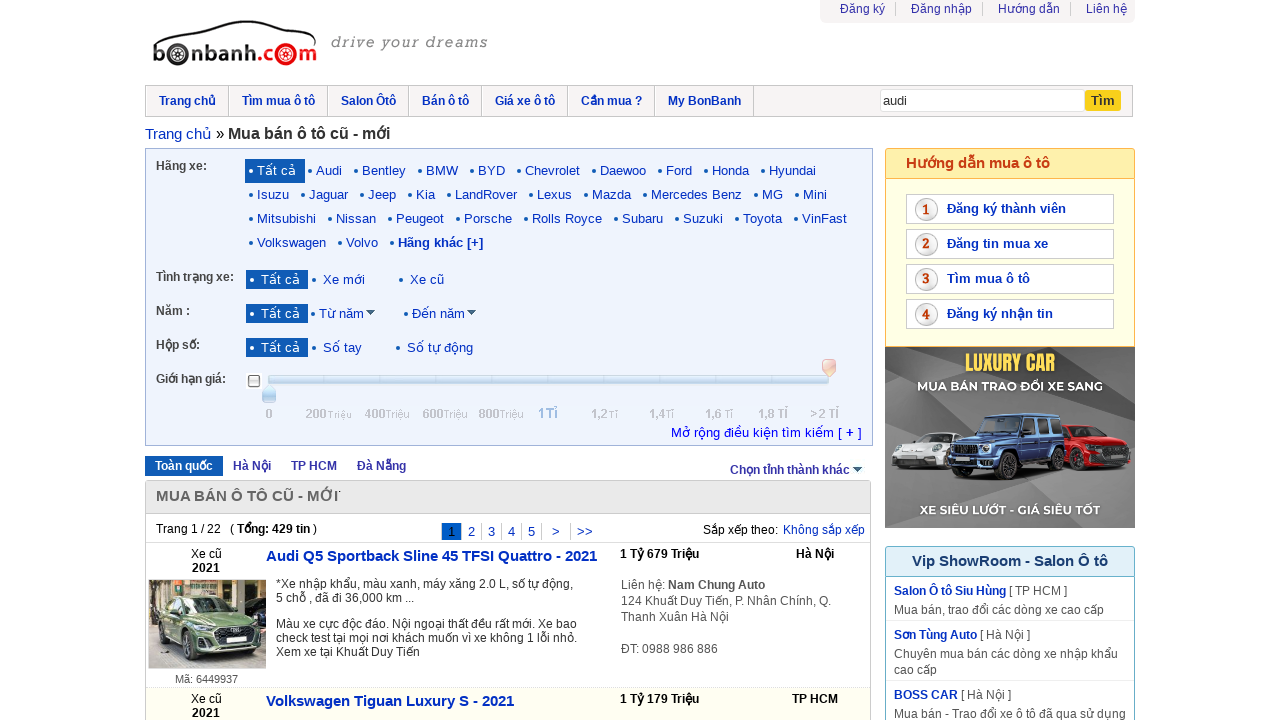

Search results loaded and network idle
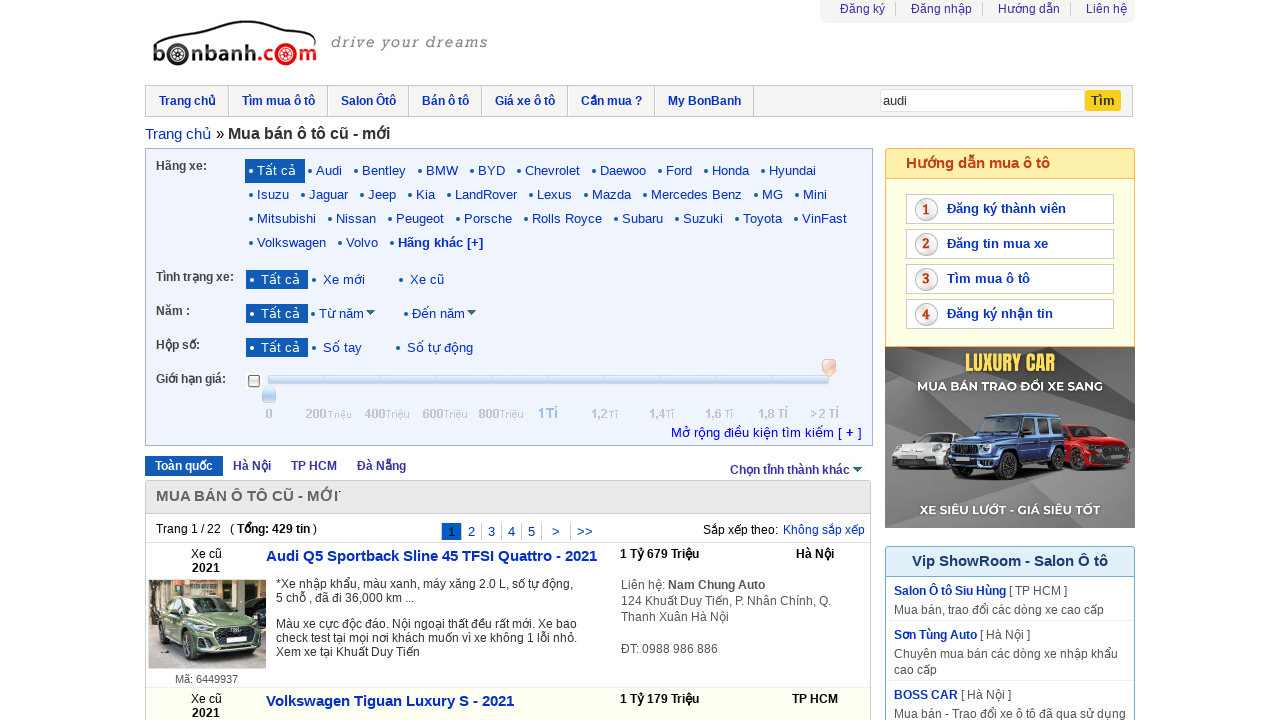

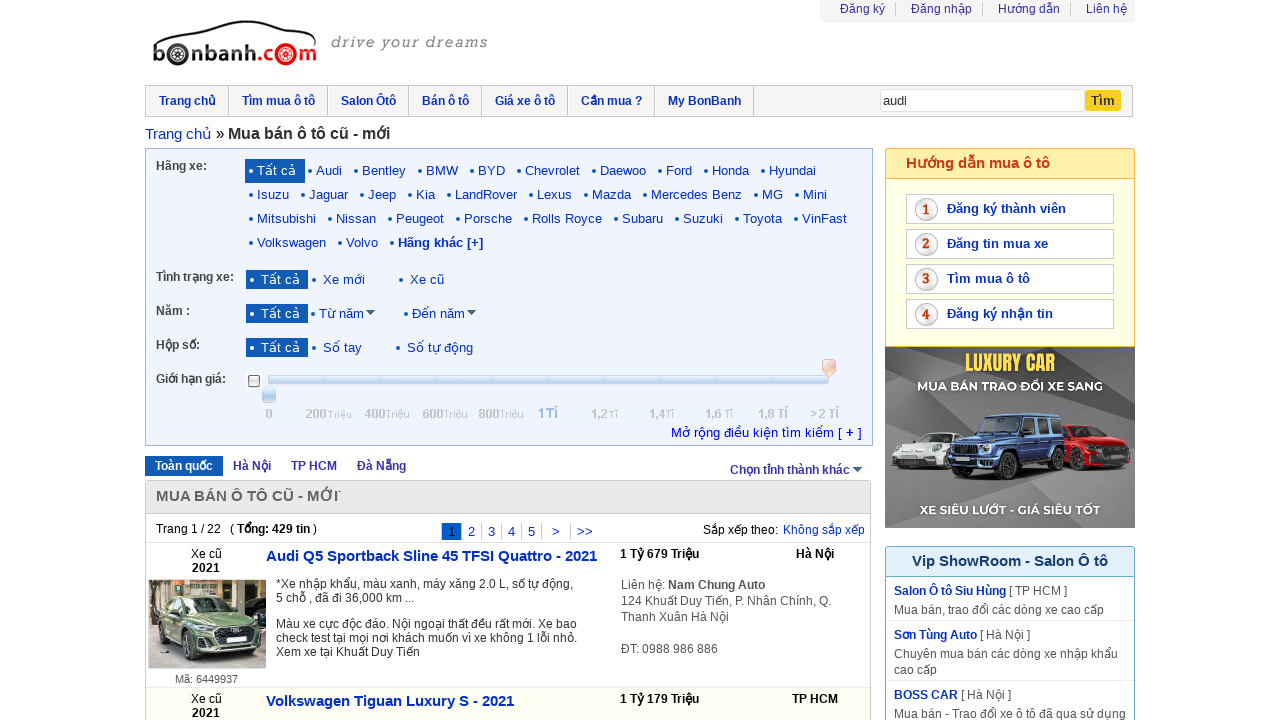